Finds the first element matching a class name and retrieves its text content.

Starting URL: https://acctabootcamp.github.io/site/examples/locators

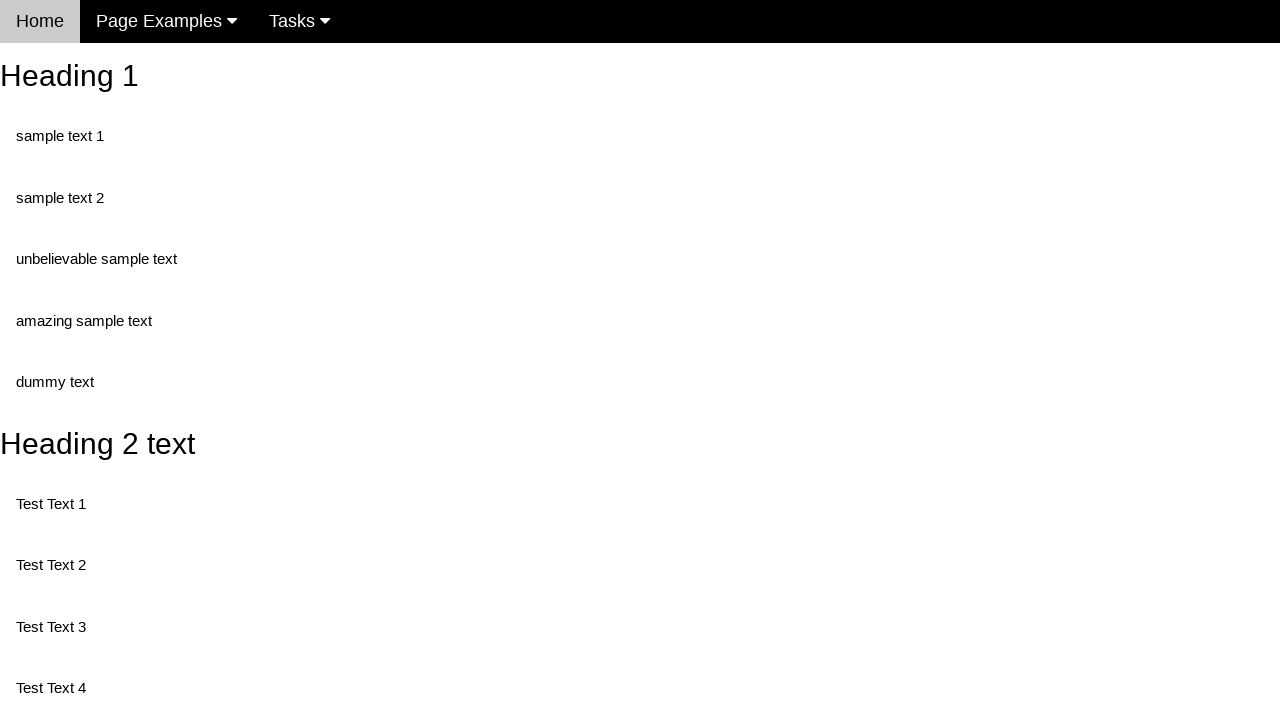

Navigated to locators example page
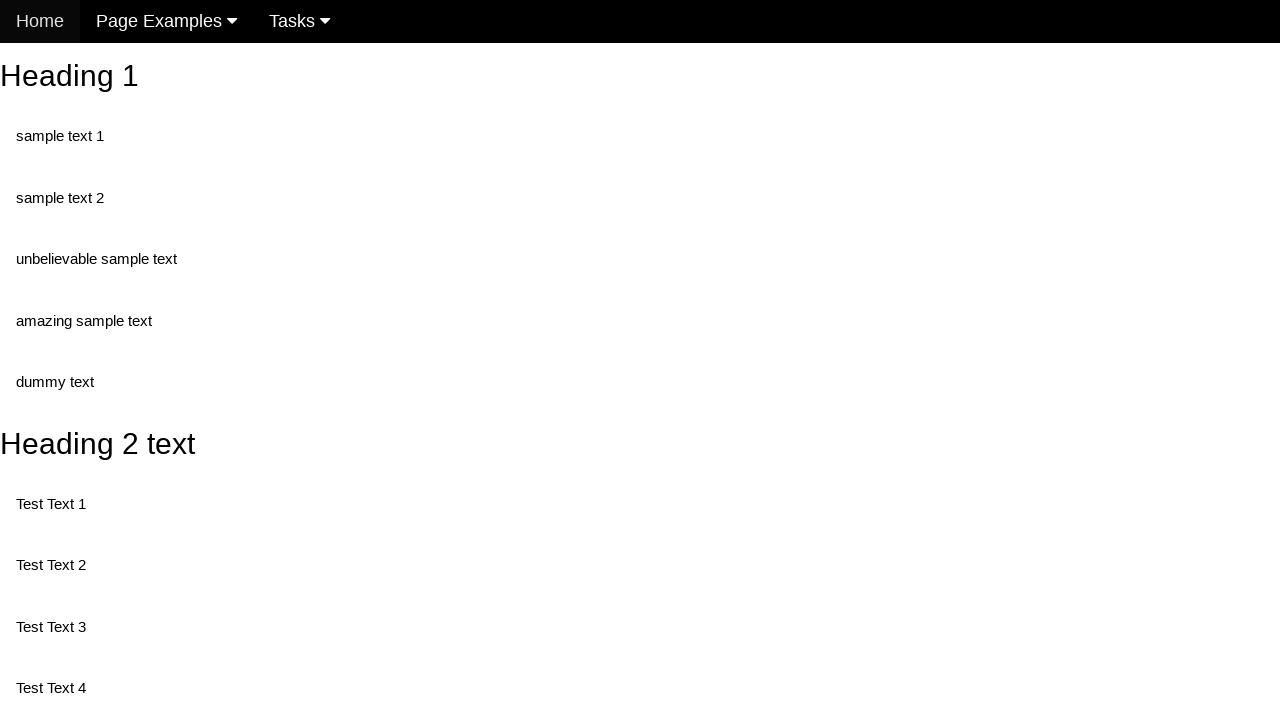

Located first element with class 'test'
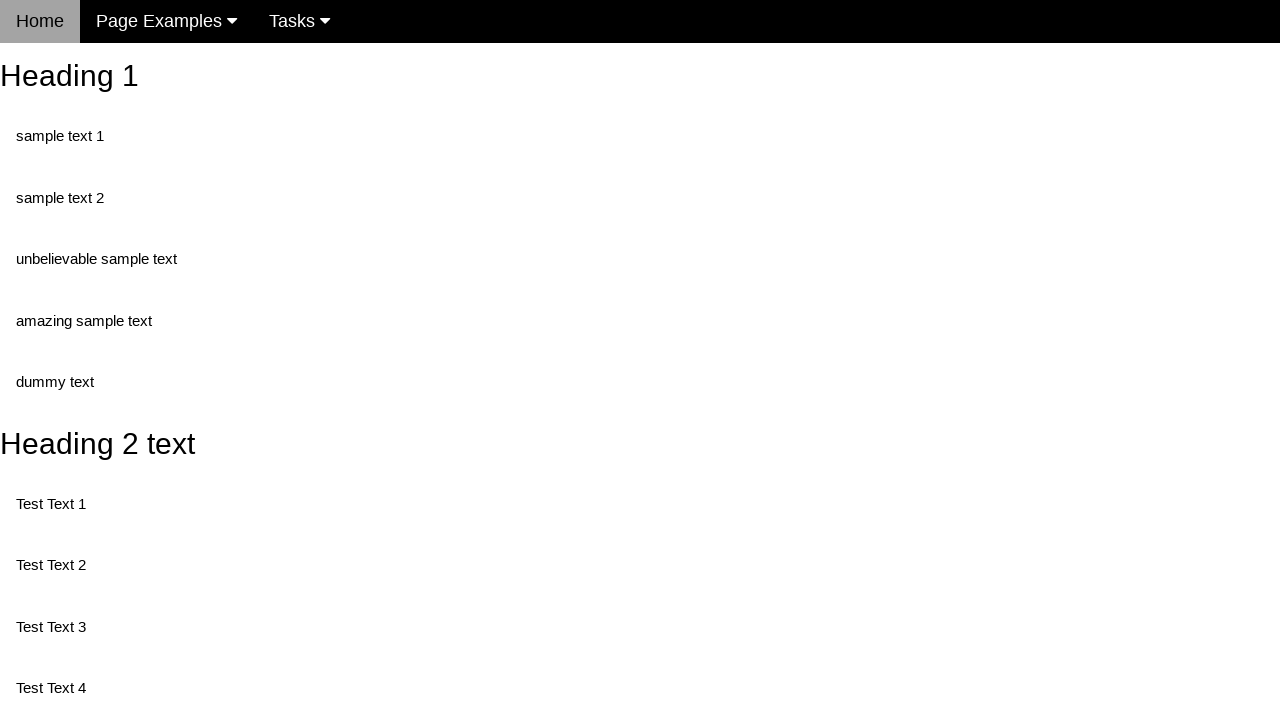

Waited for first test element to be available
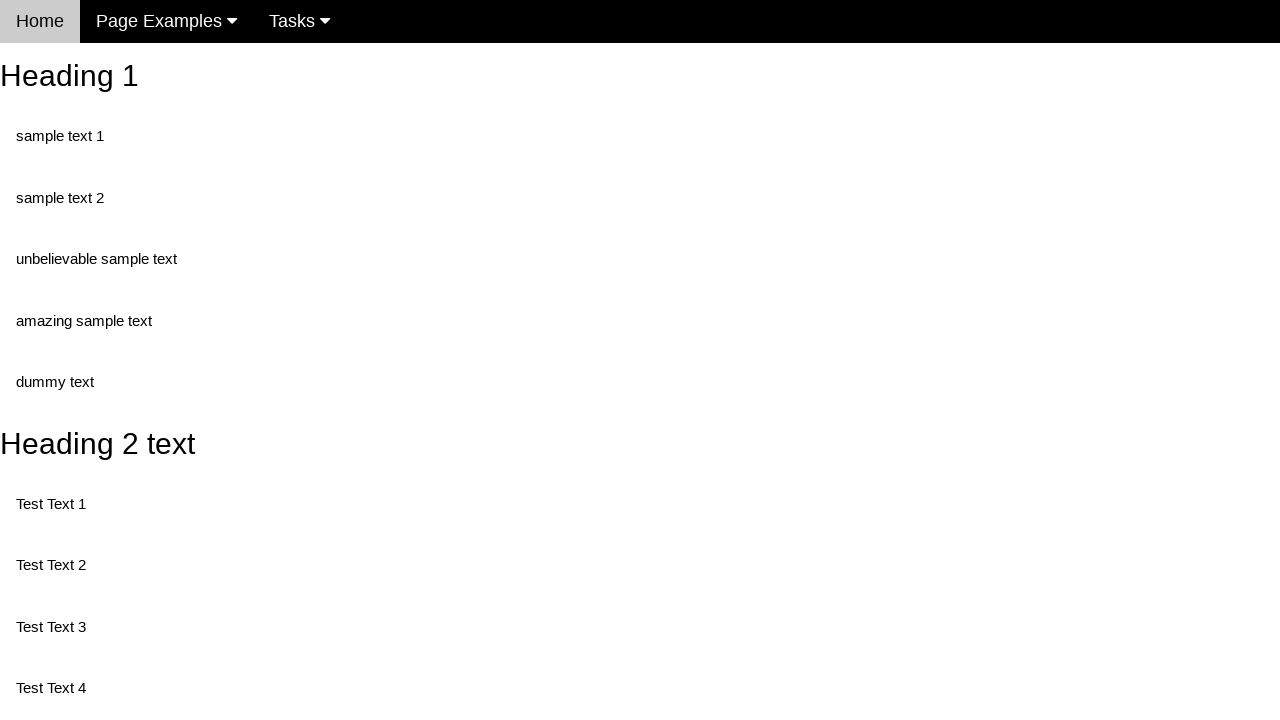

Retrieved text content from first test element
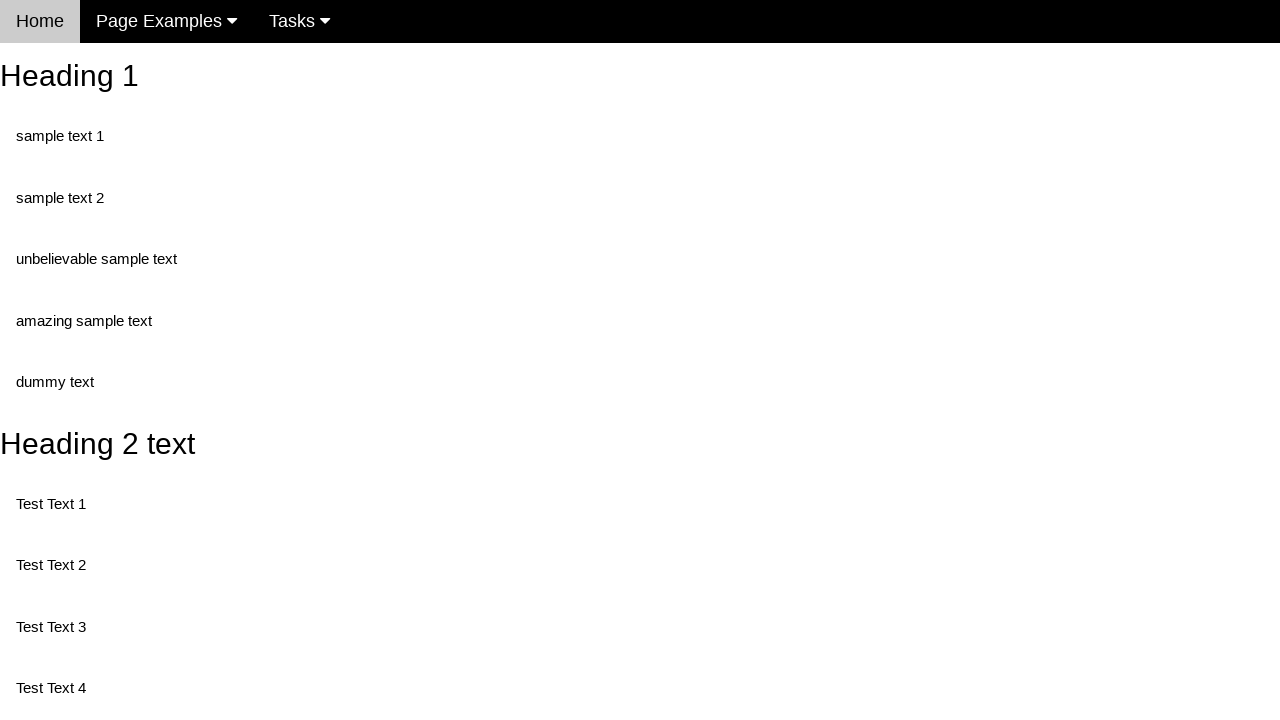

Printed text content: Test Text 1
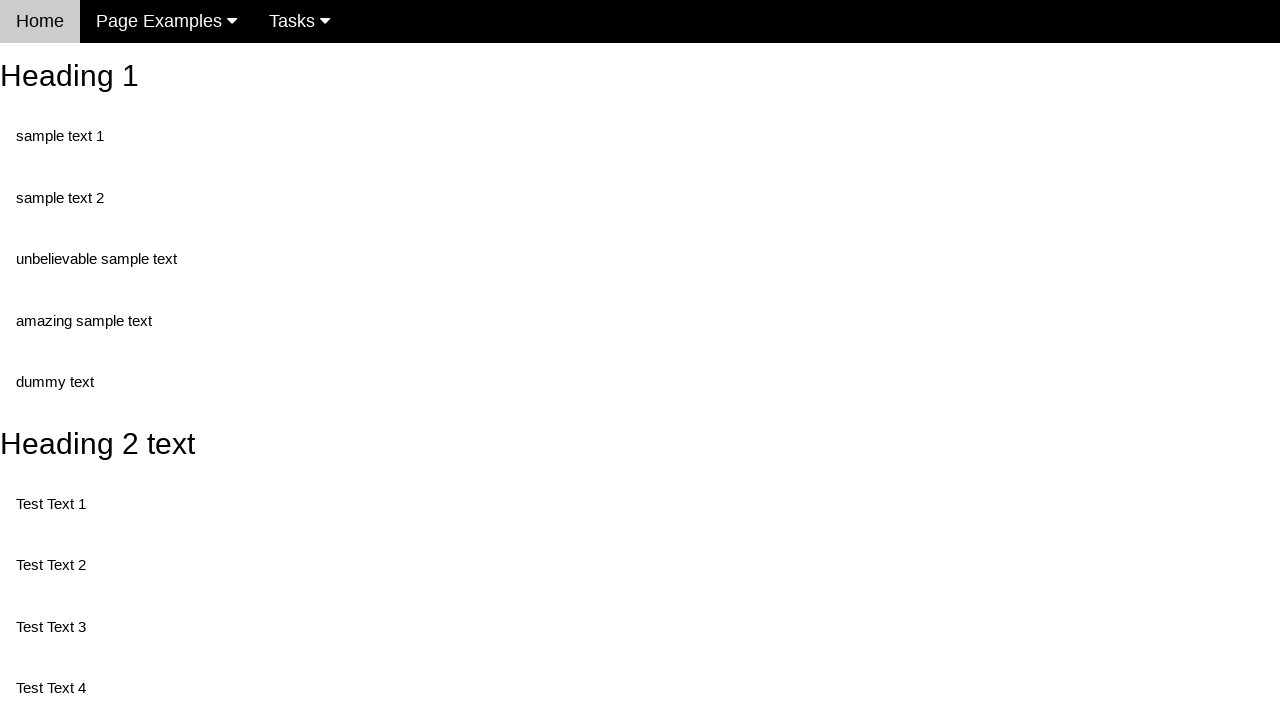

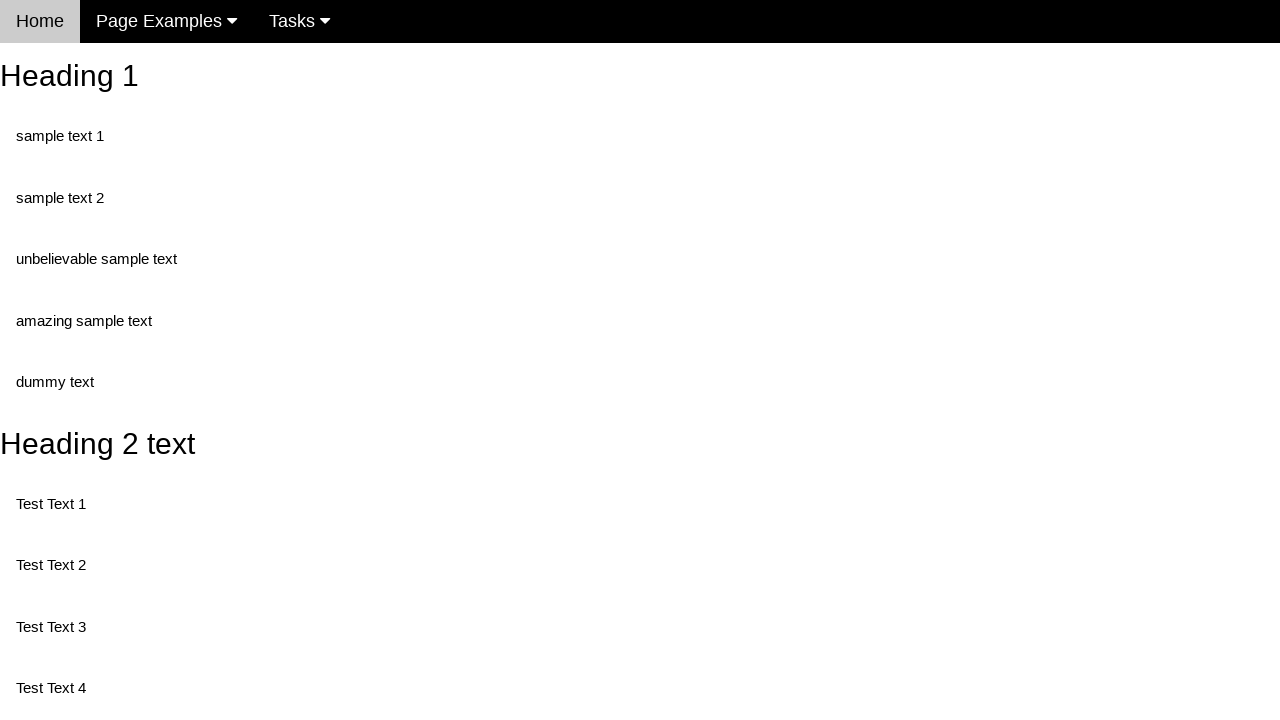